Tests color picker and date picker by setting a color value and selecting a random date

Starting URL: https://bonigarcia.dev/selenium-webdriver-java/web-form.html

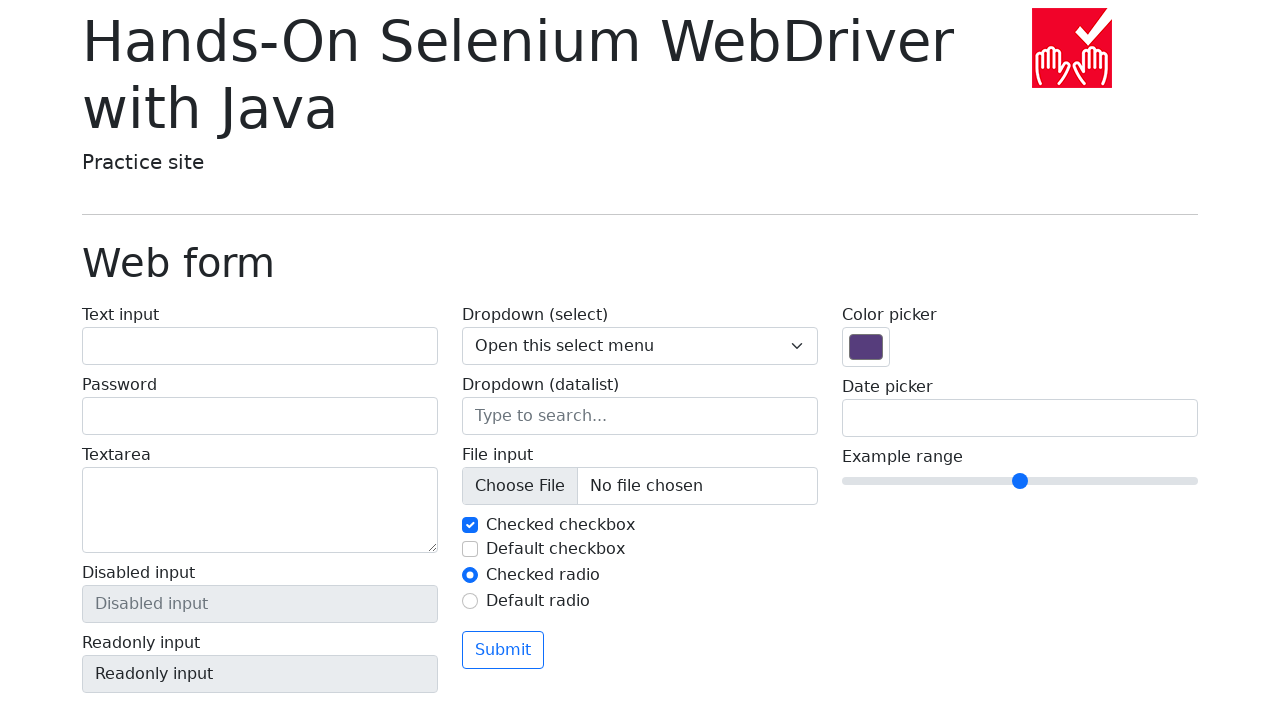

Set color picker value to #666666
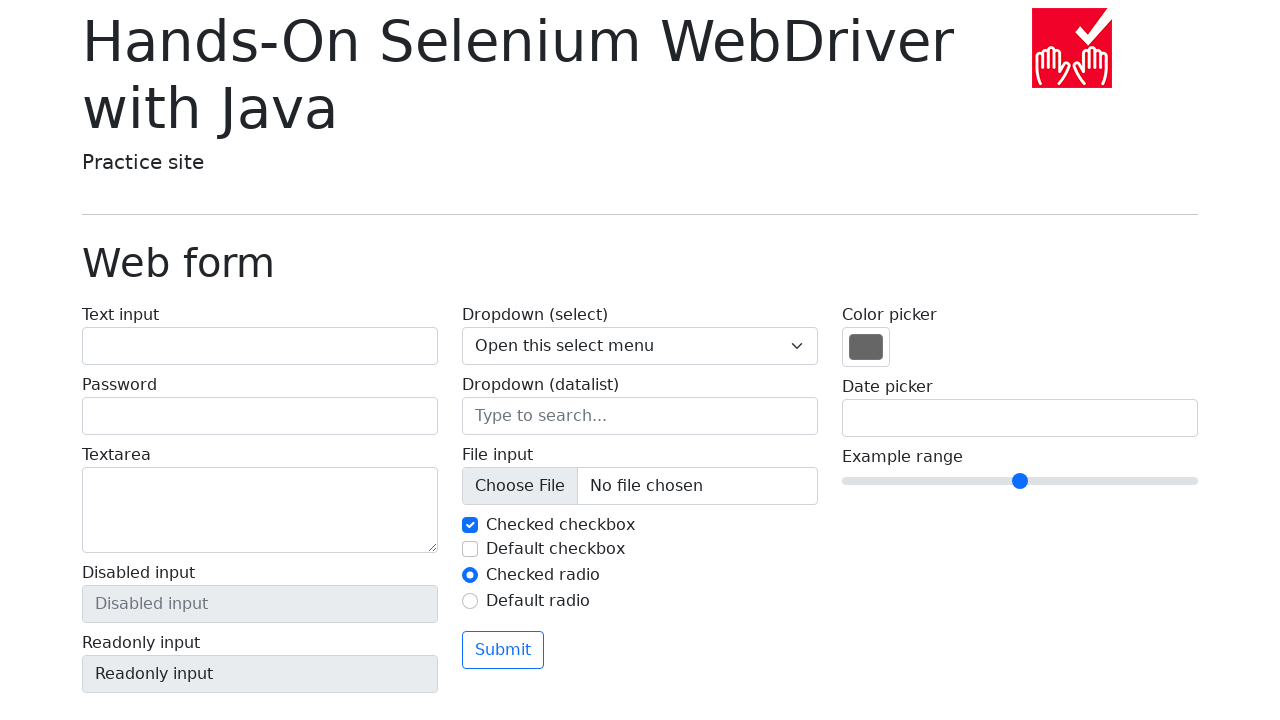

Clicked date picker field at (1020, 418) on [name='my-date']
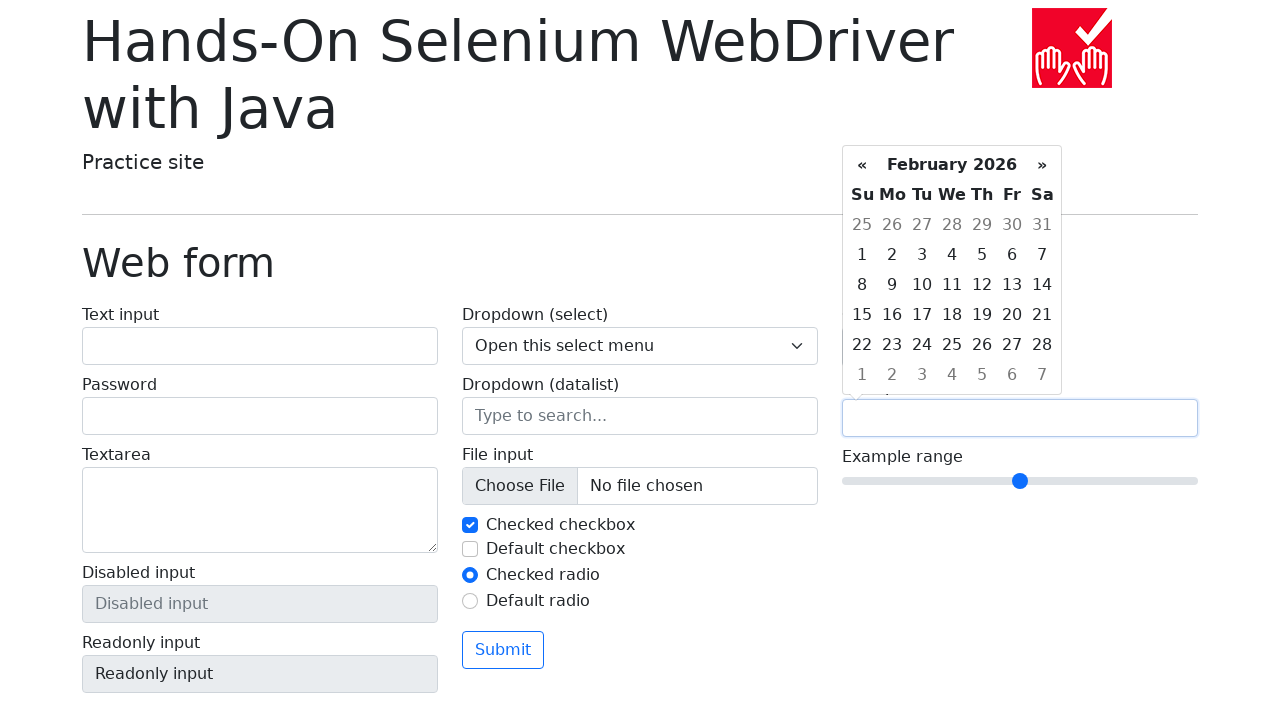

Selected a random day from the current month at (952, 315) on .day:not(.old, .new) >> nth=17
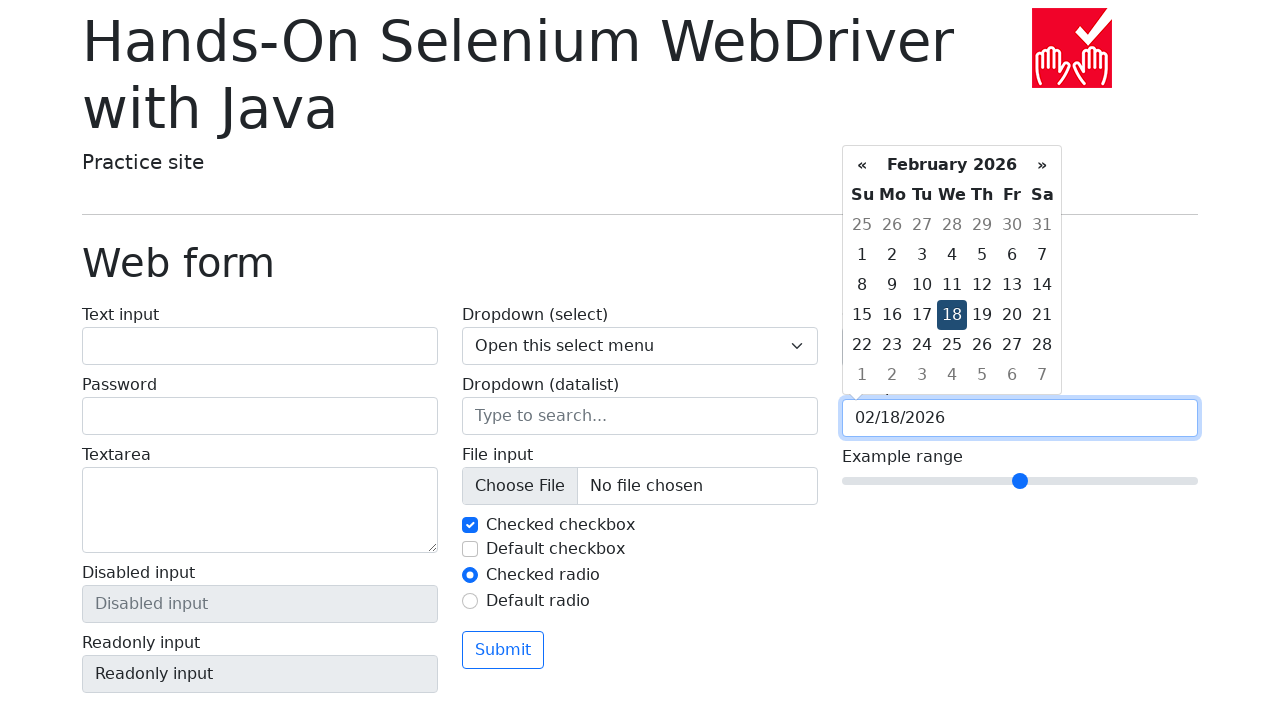

Clicked submit button at (503, 650) on button
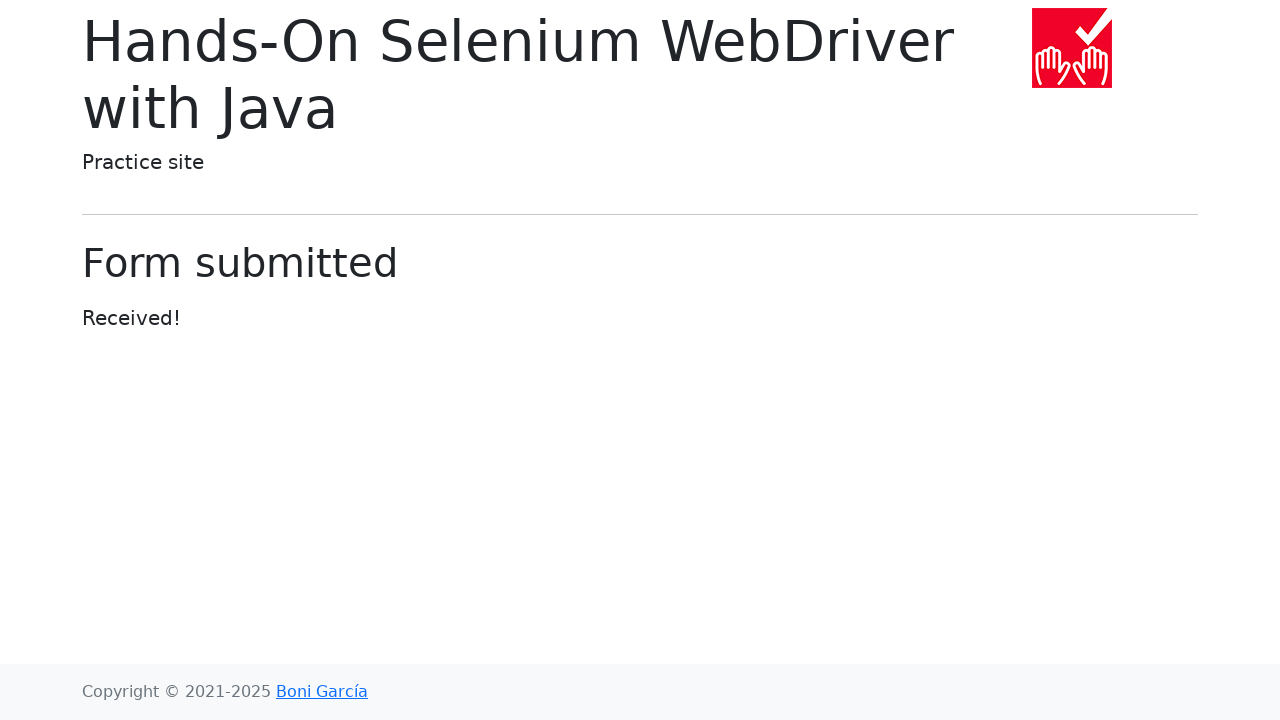

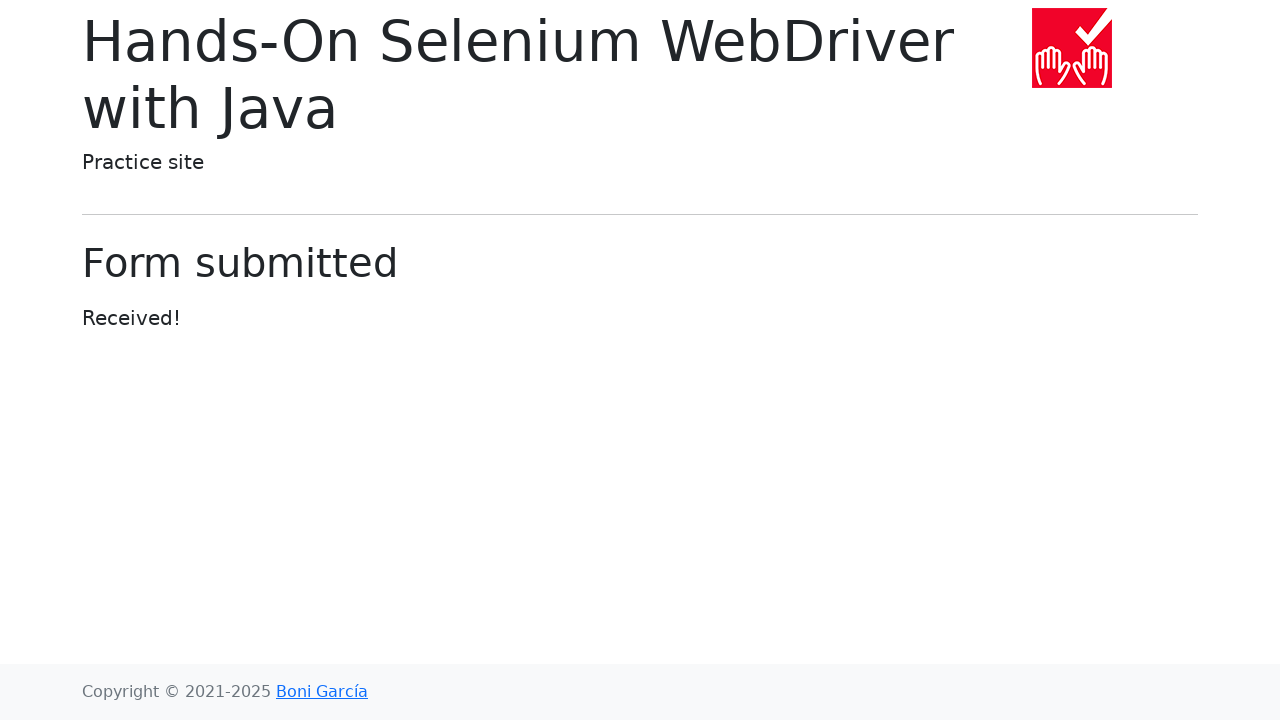